Tests e-commerce shopping flow by searching for products, adding Cashews to cart, proceeding to checkout, and placing an order

Starting URL: https://rahulshettyacademy.com/seleniumPractise/#/

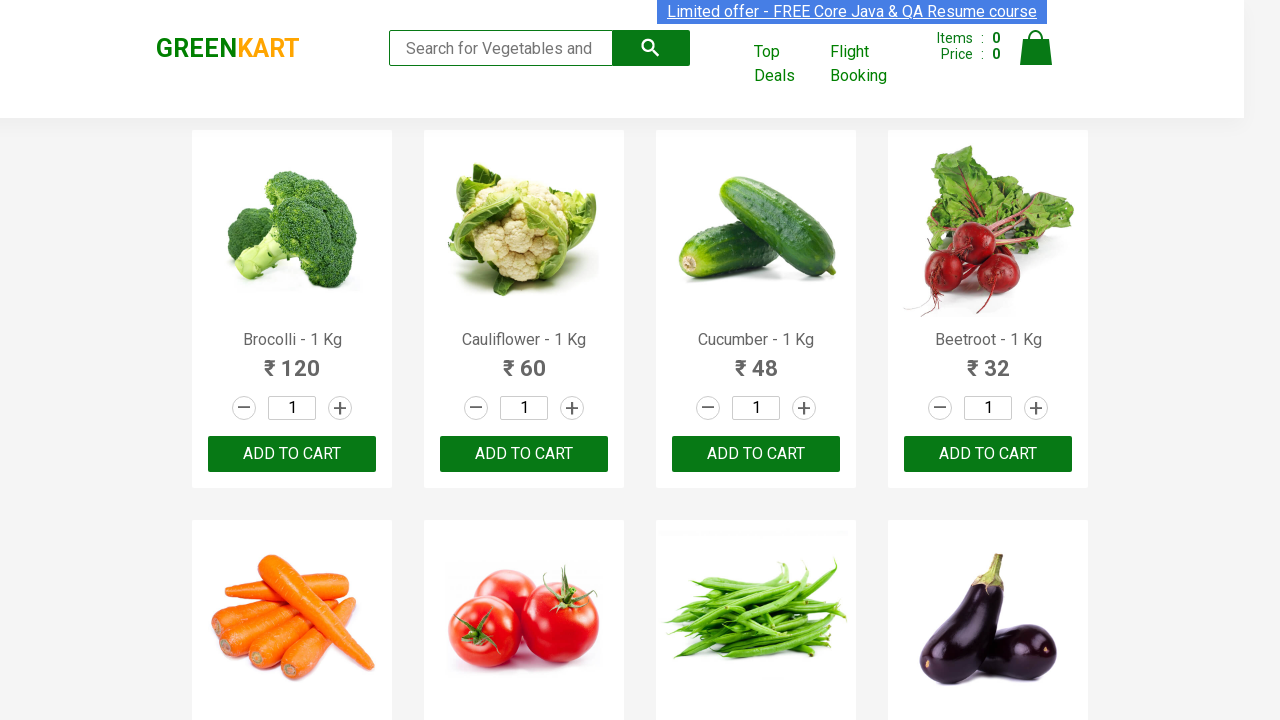

Filled search box with 'ca' to find Cashews on .search-keyword
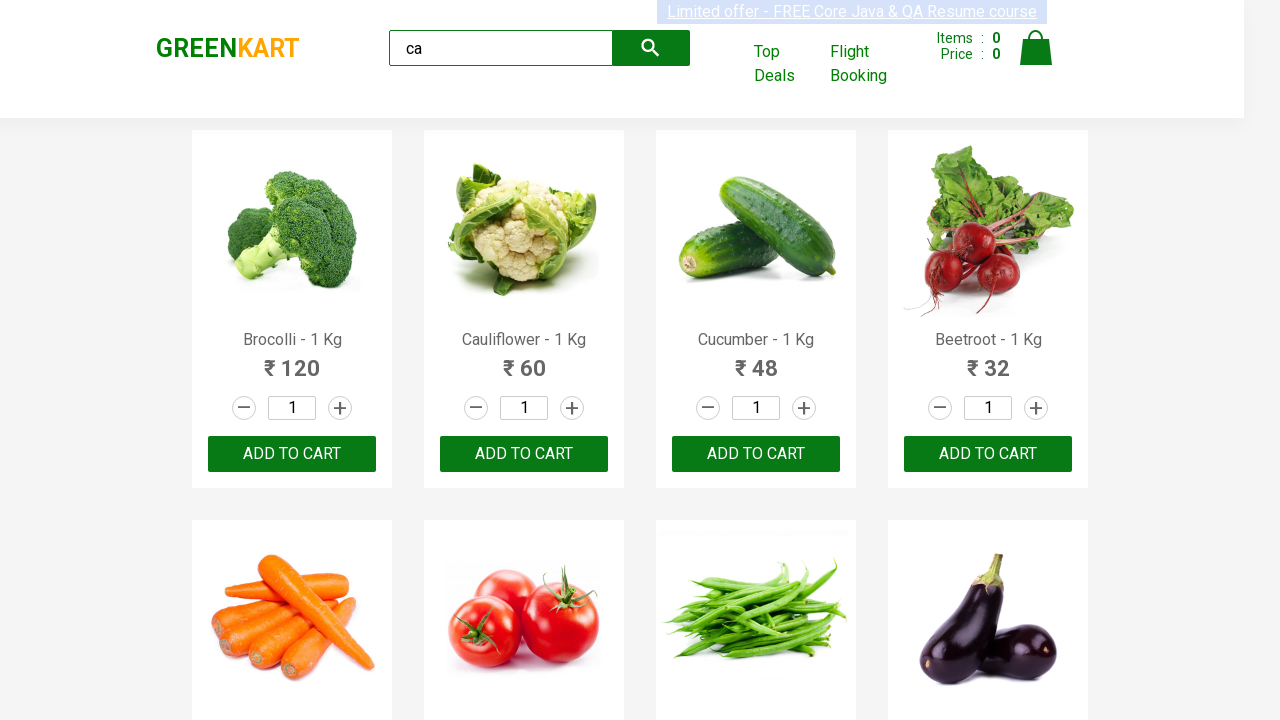

Waited for search results to load
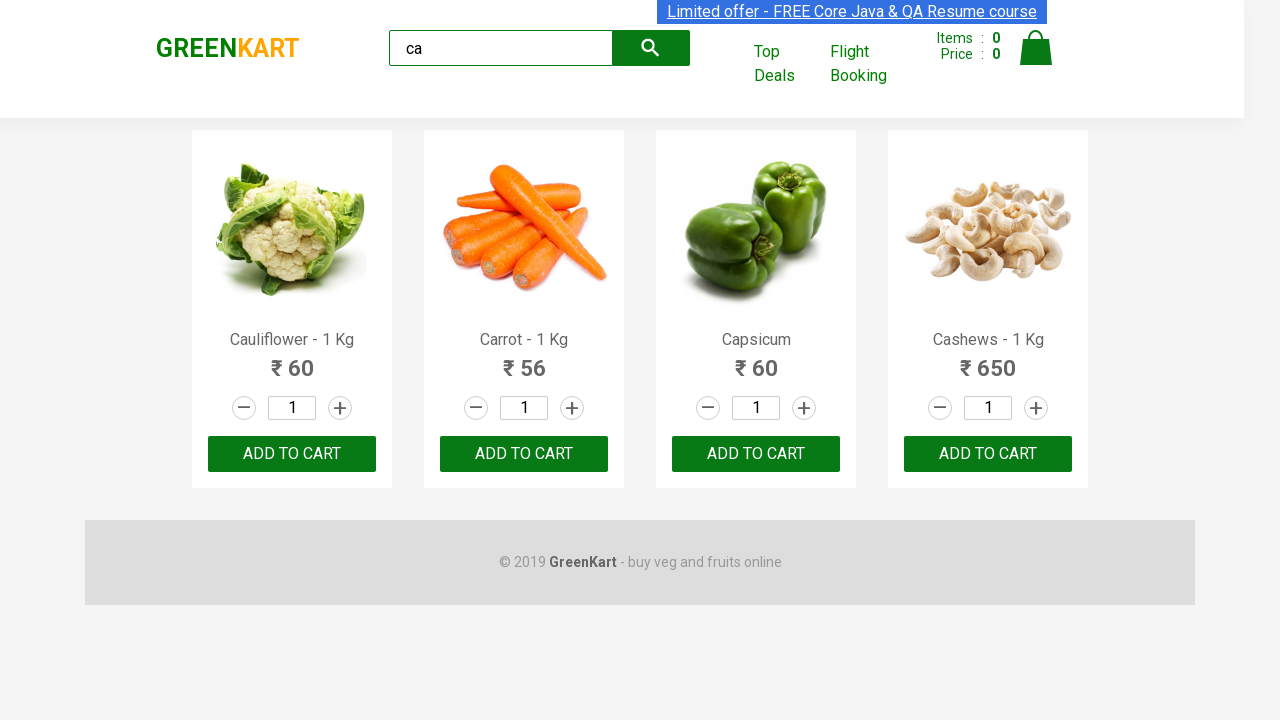

Located all product elements
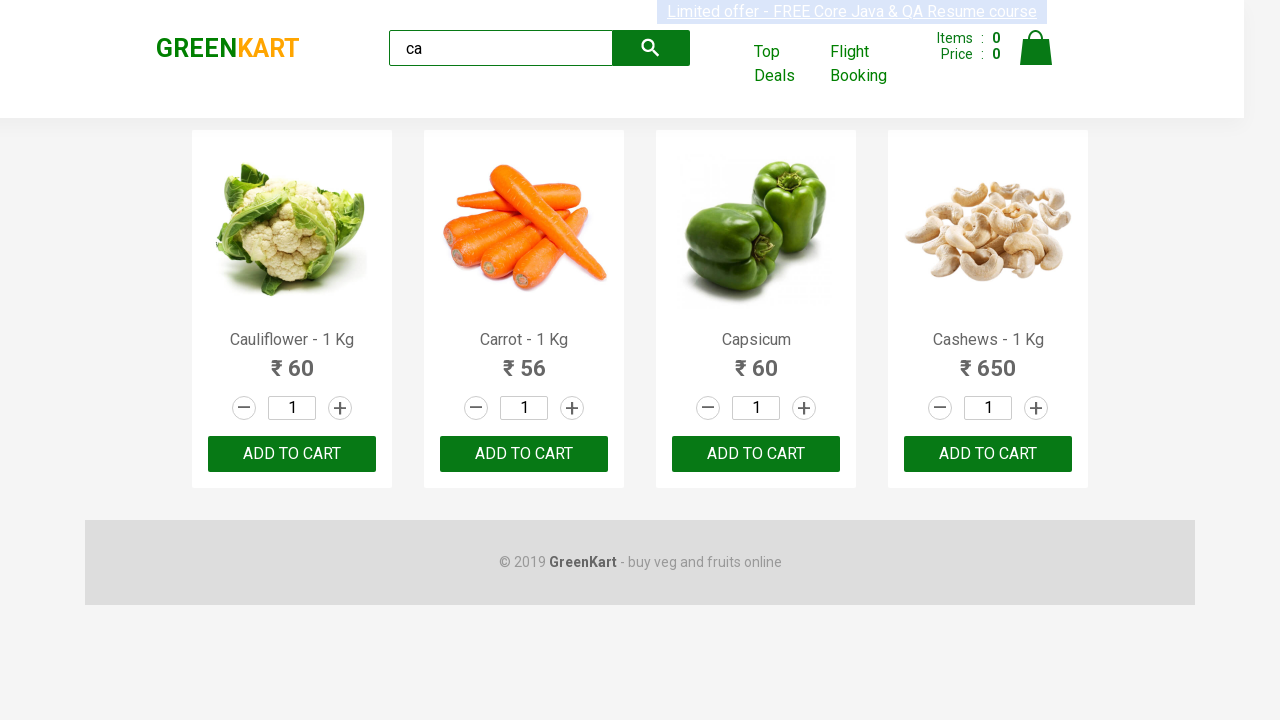

Retrieved product name: Cauliflower - 1 Kg
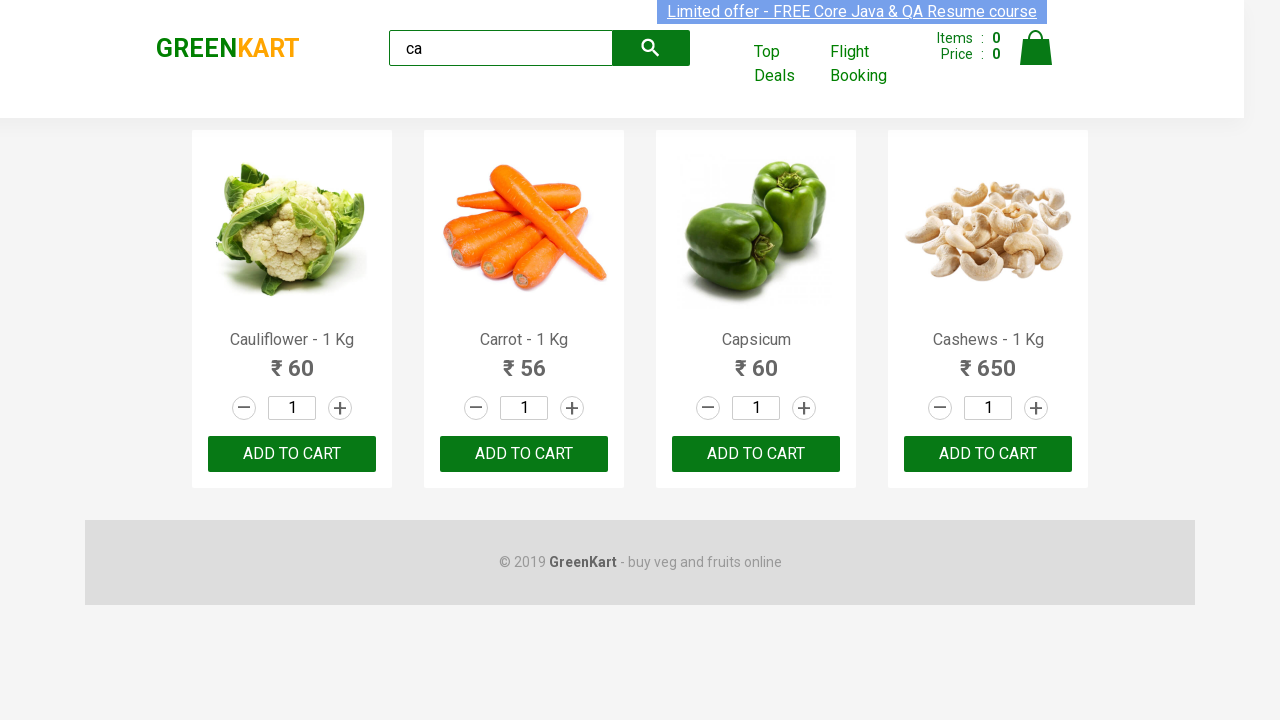

Retrieved product name: Carrot - 1 Kg
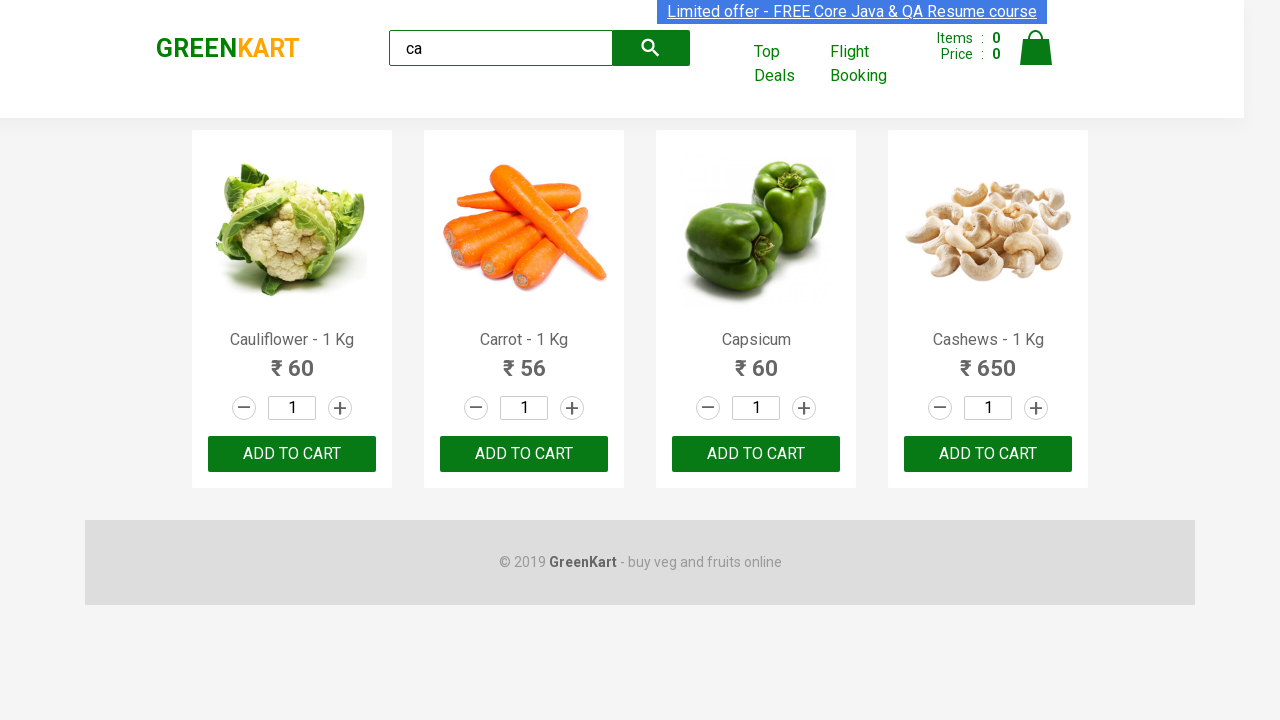

Retrieved product name: Capsicum
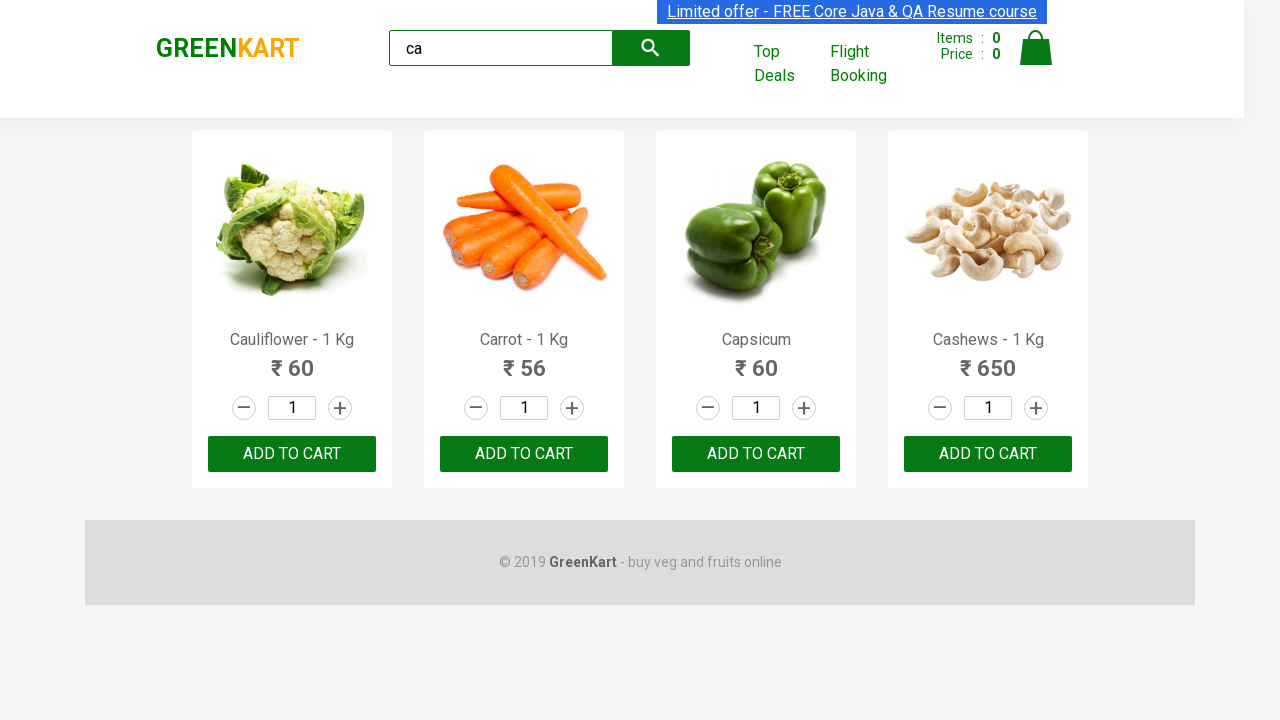

Retrieved product name: Cashews - 1 Kg
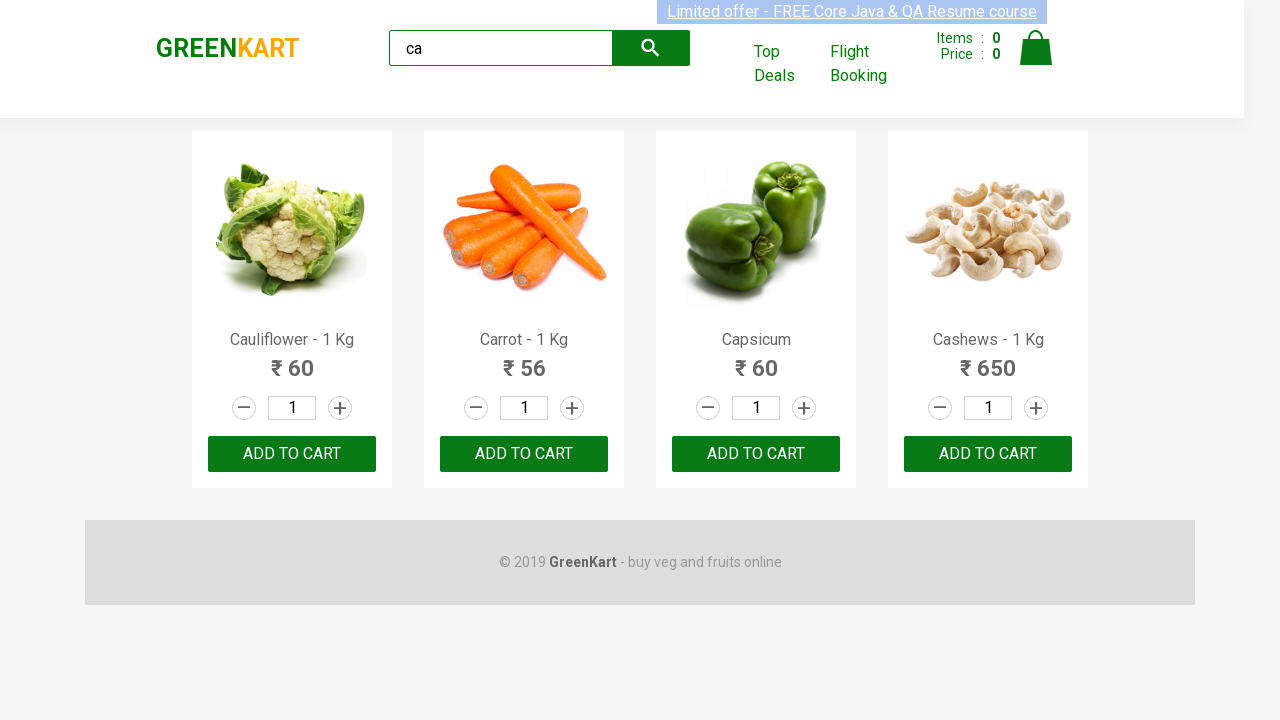

Clicked add button for Cashews product at (988, 454) on .products .product >> nth=3 >> button
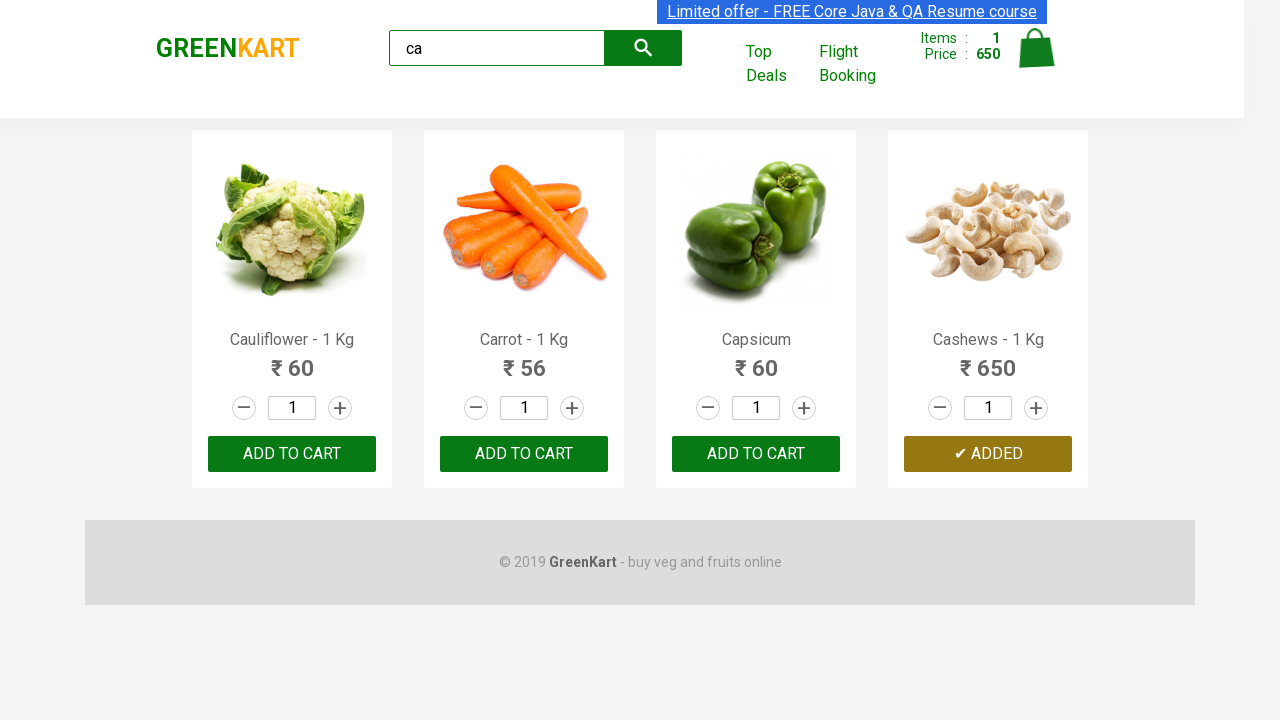

Clicked cart icon to view shopping cart at (1036, 48) on .cart-icon > img
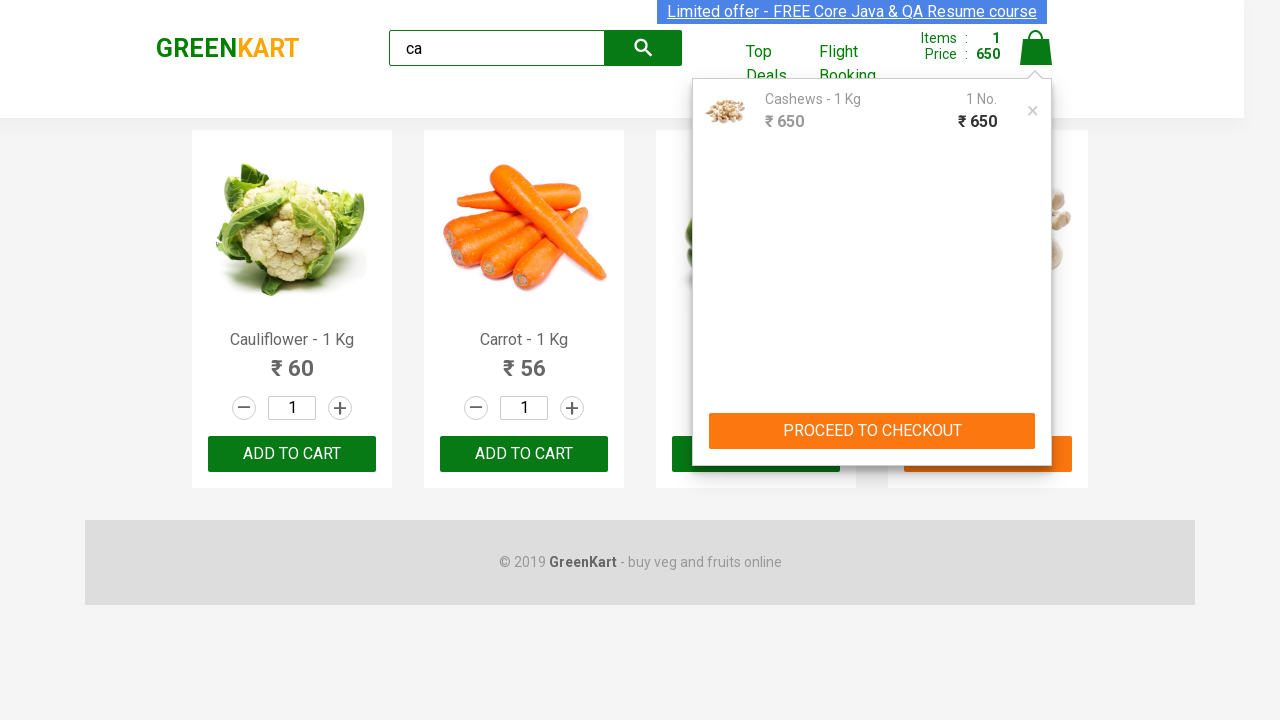

Clicked PROCEED TO CHECKOUT button at (872, 431) on text=PROCEED TO CHECKOUT
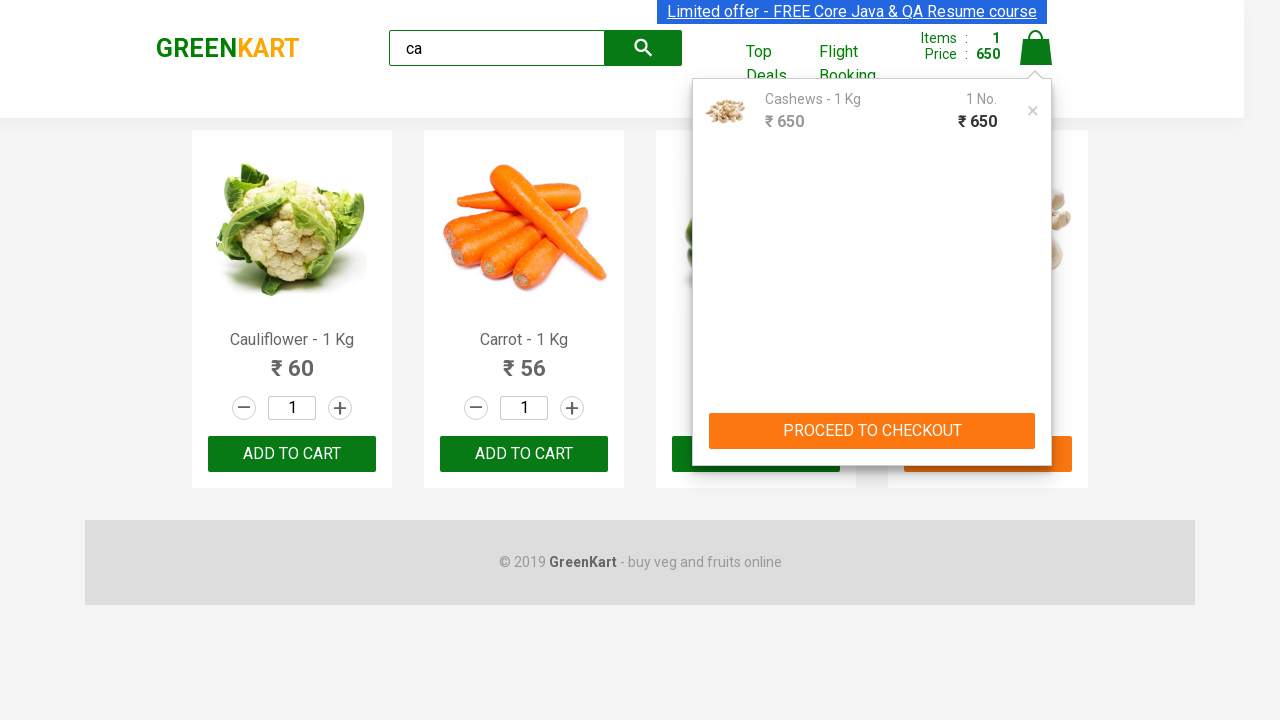

Waited for checkout page to load
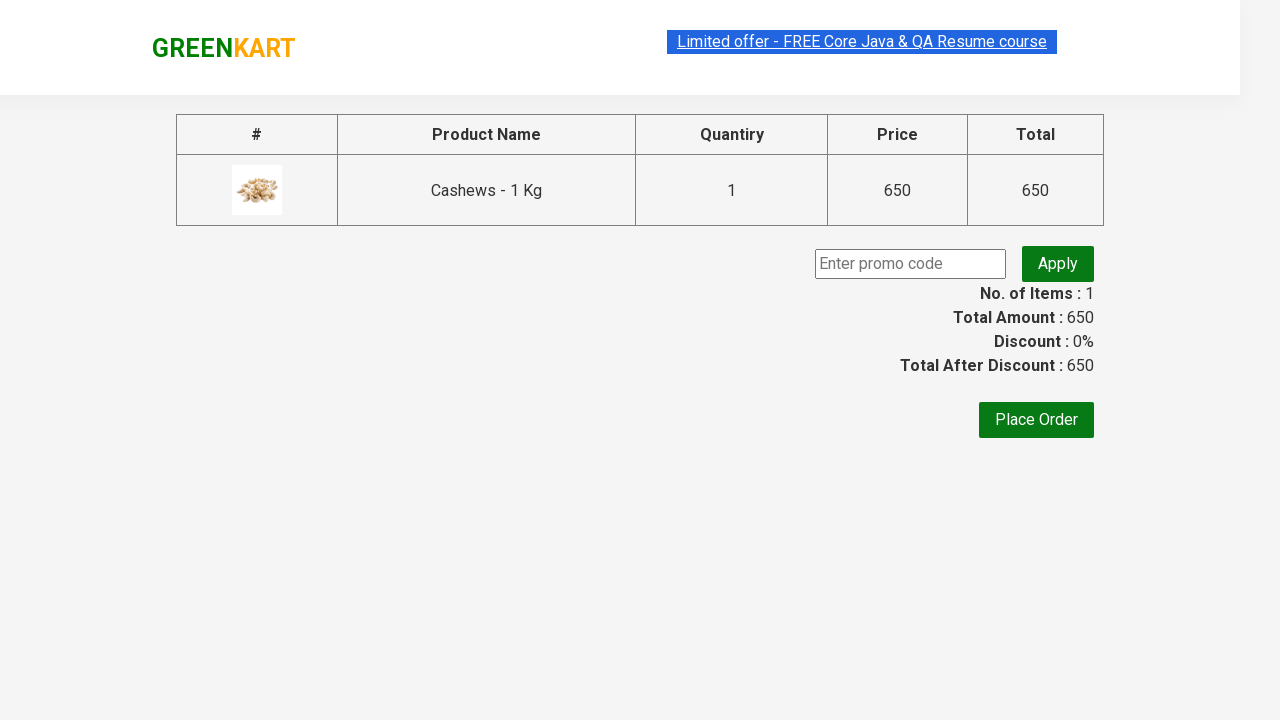

Clicked Place Order button to complete purchase at (1036, 420) on text=Place Order
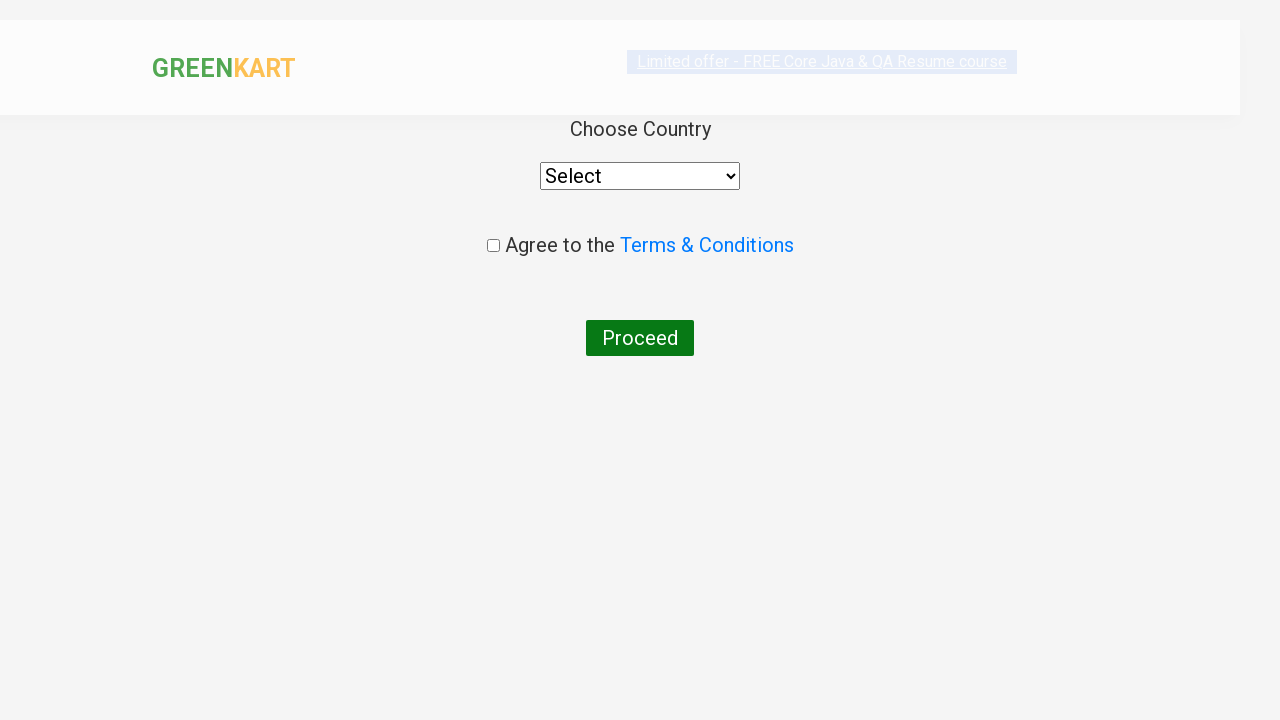

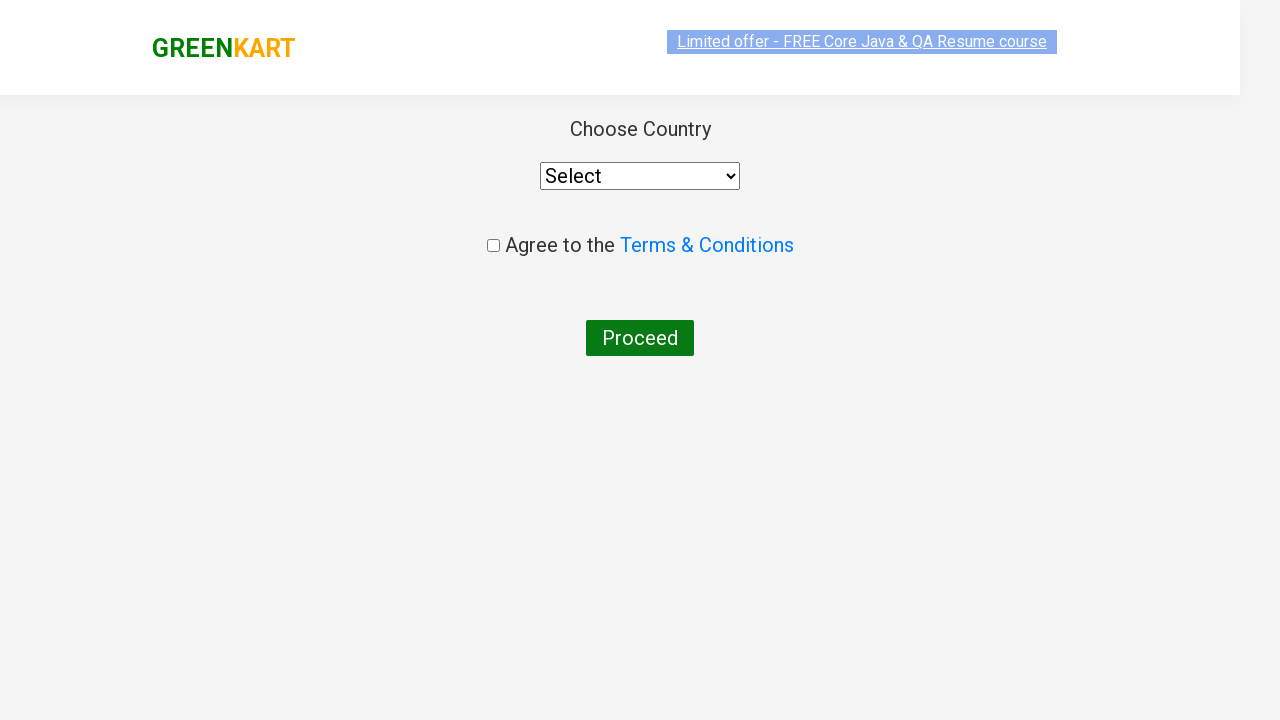